Tests that todo data persists after page reload

Starting URL: https://demo.playwright.dev/todomvc

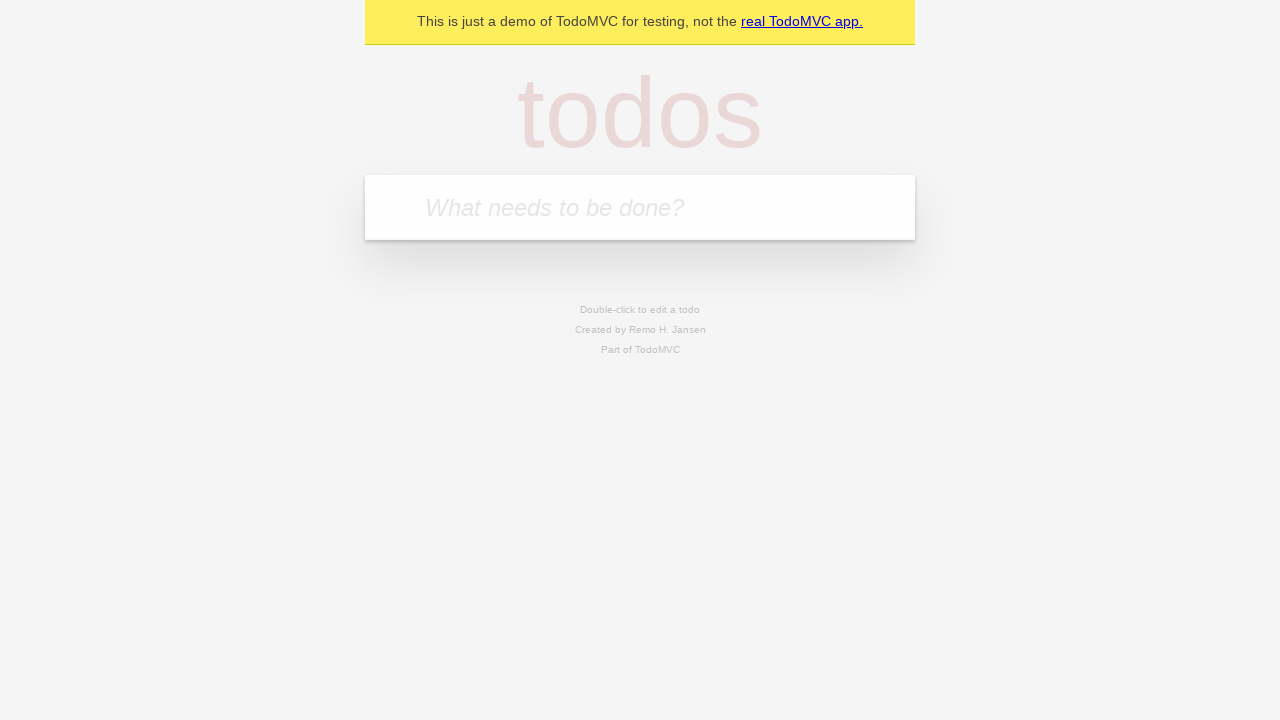

Filled todo input with 'buy some cheese' on internal:attr=[placeholder="What needs to be done?"i]
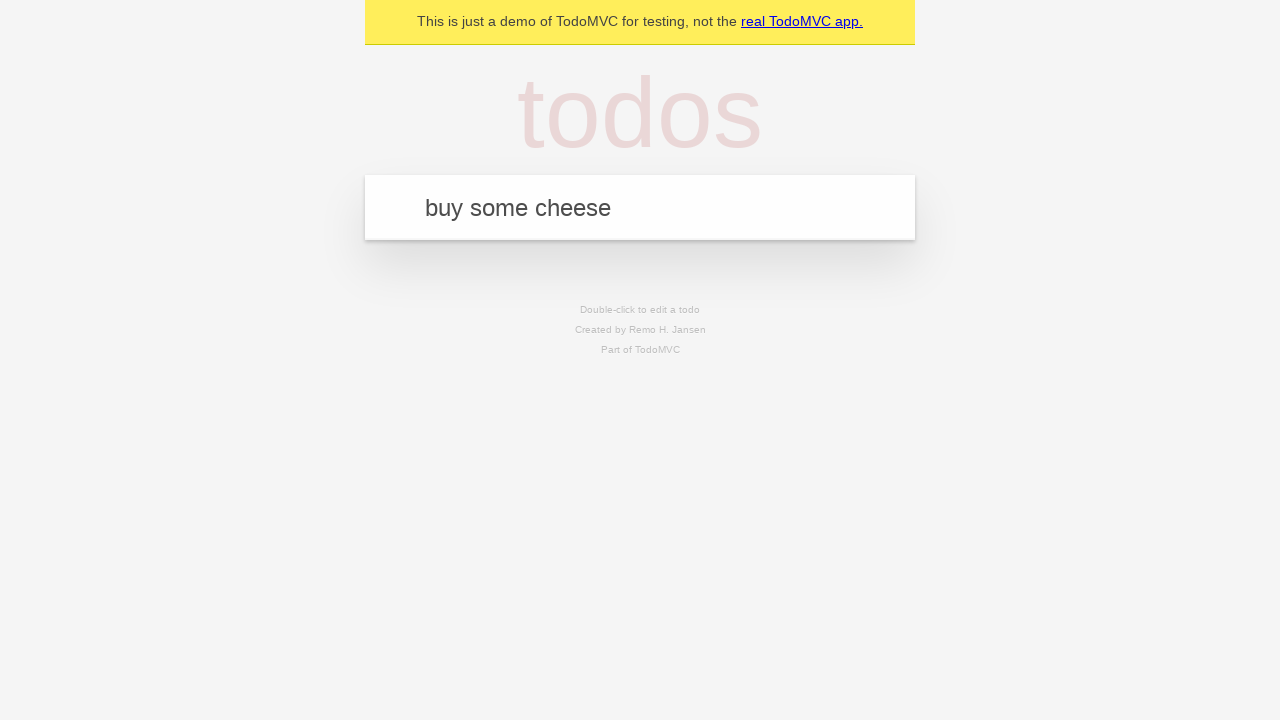

Pressed Enter to create first todo item on internal:attr=[placeholder="What needs to be done?"i]
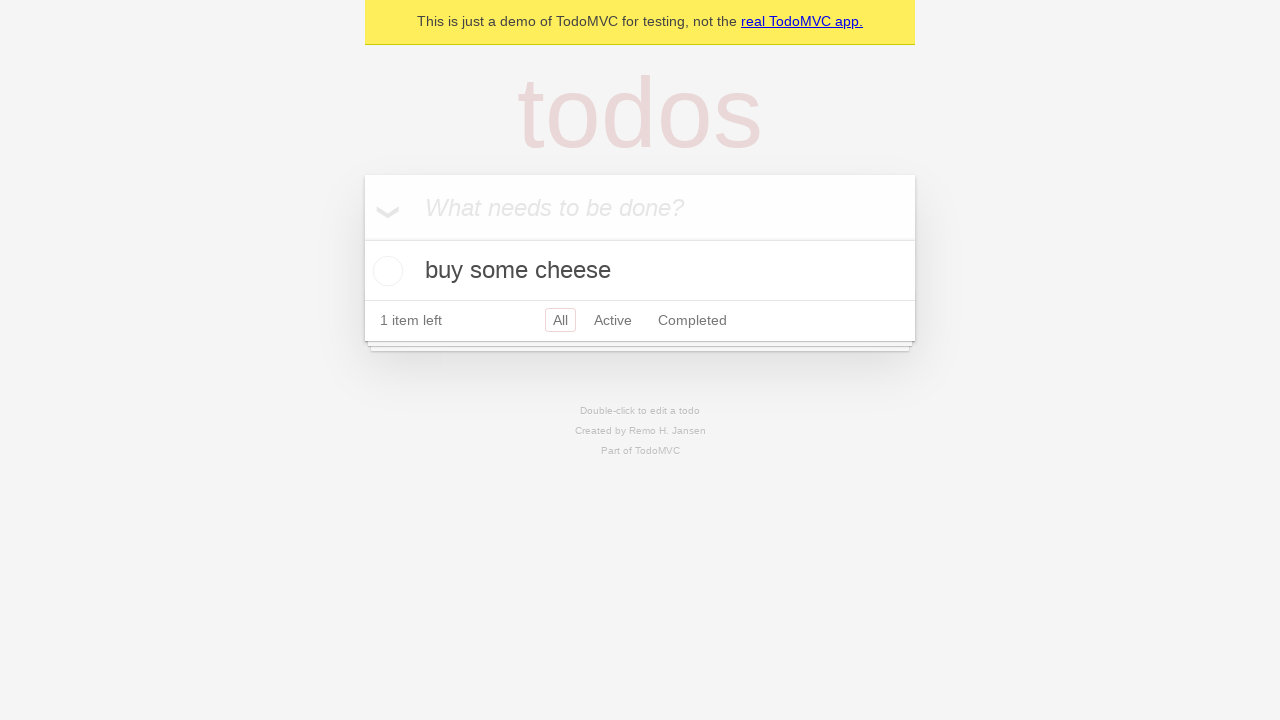

Filled todo input with 'feed the cat' on internal:attr=[placeholder="What needs to be done?"i]
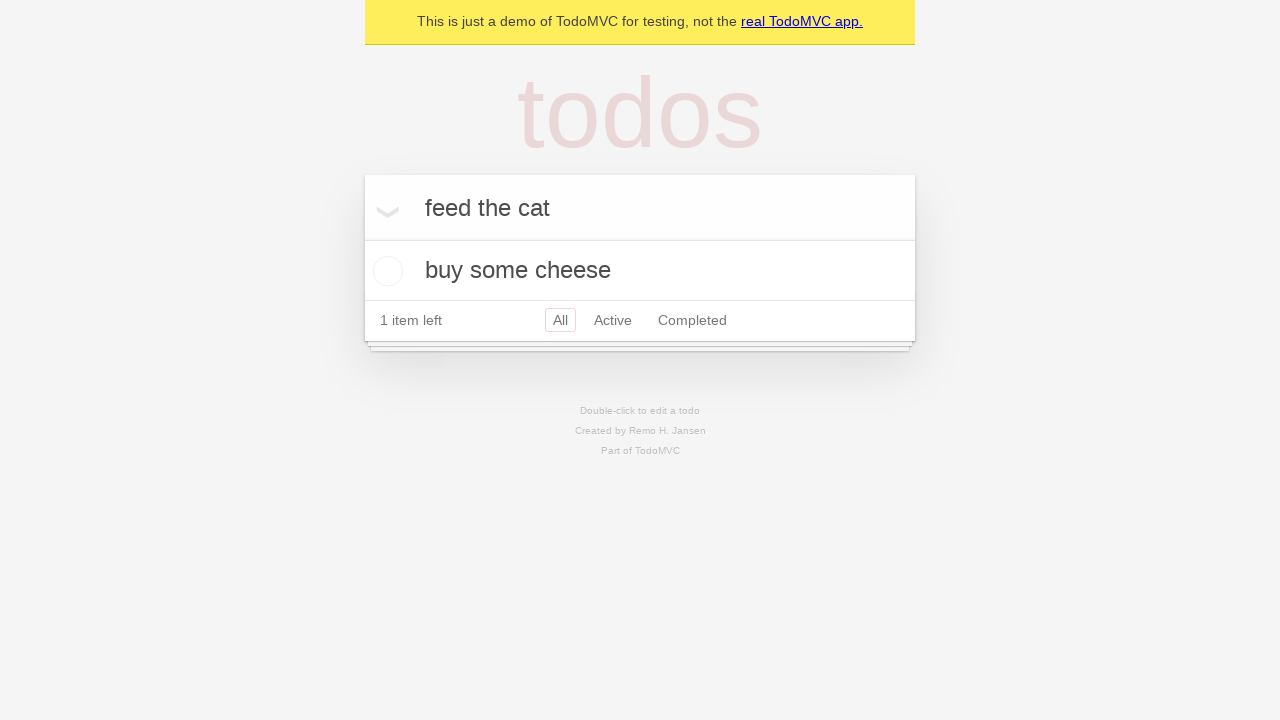

Pressed Enter to create second todo item on internal:attr=[placeholder="What needs to be done?"i]
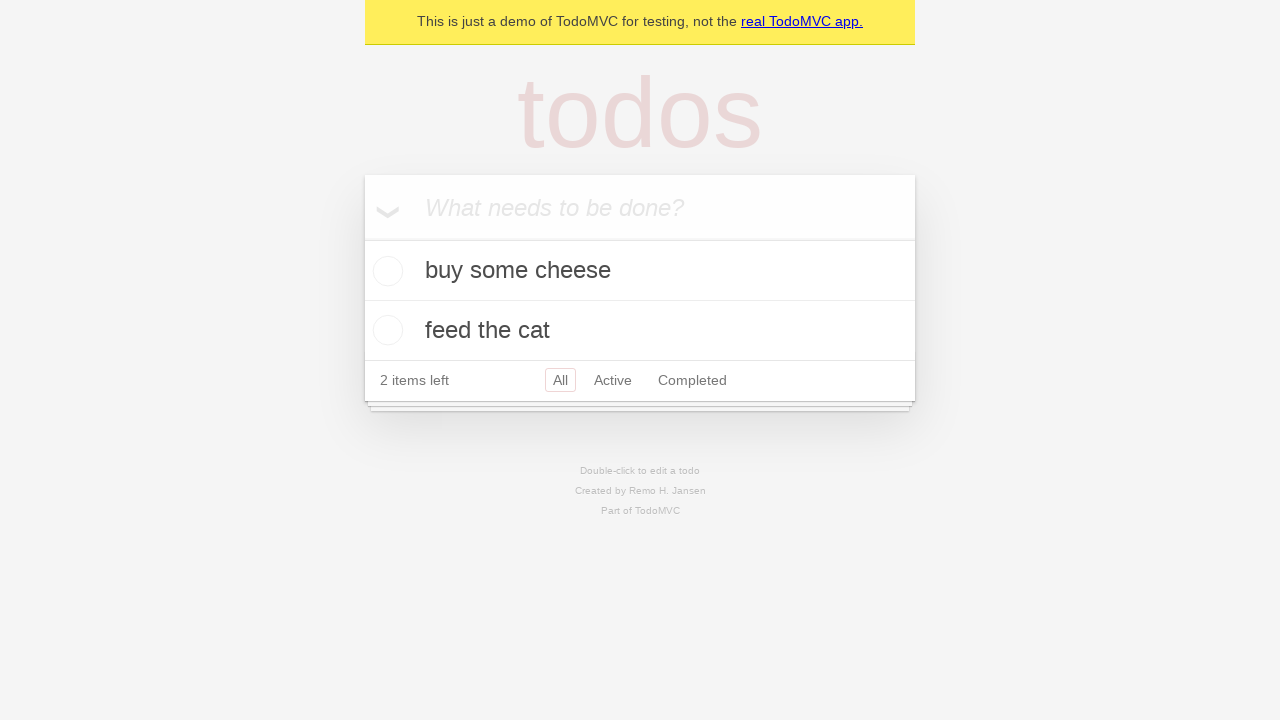

Checked the first todo item (buy some cheese) at (385, 271) on internal:testid=[data-testid="todo-item"s] >> nth=0 >> internal:role=checkbox
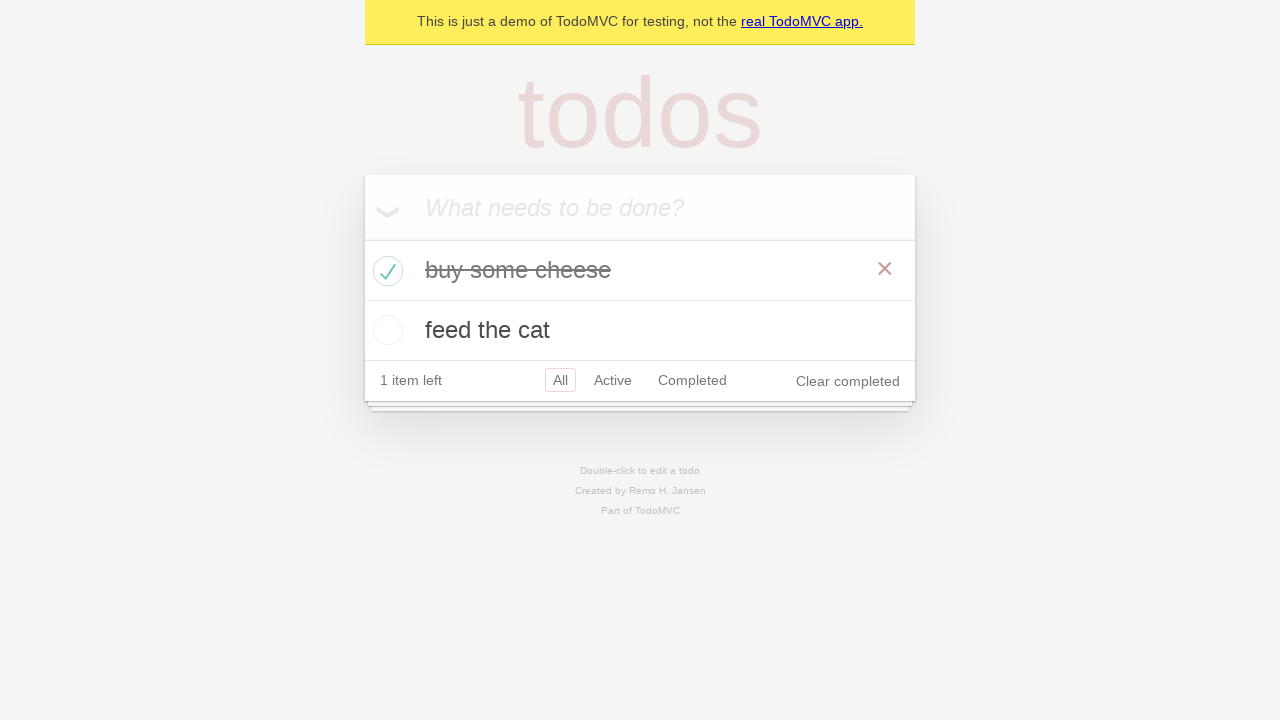

Reloaded the page to test data persistence
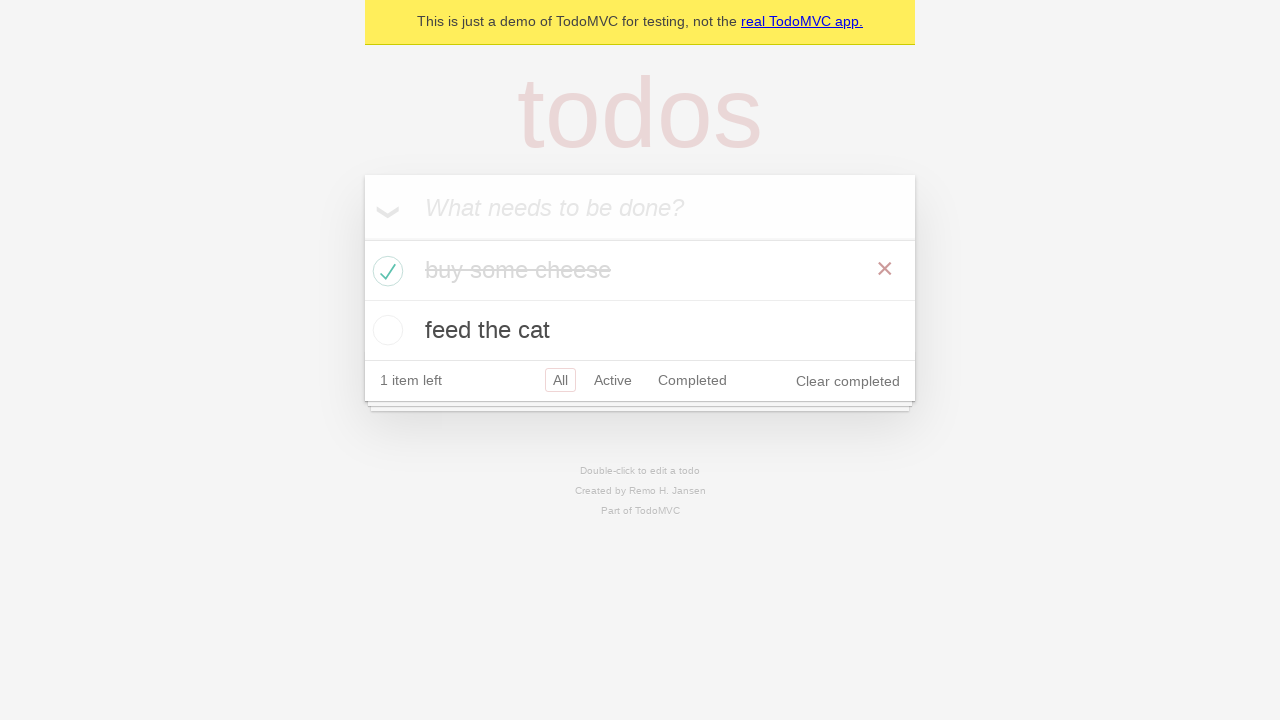

Todo items loaded and visible after page reload
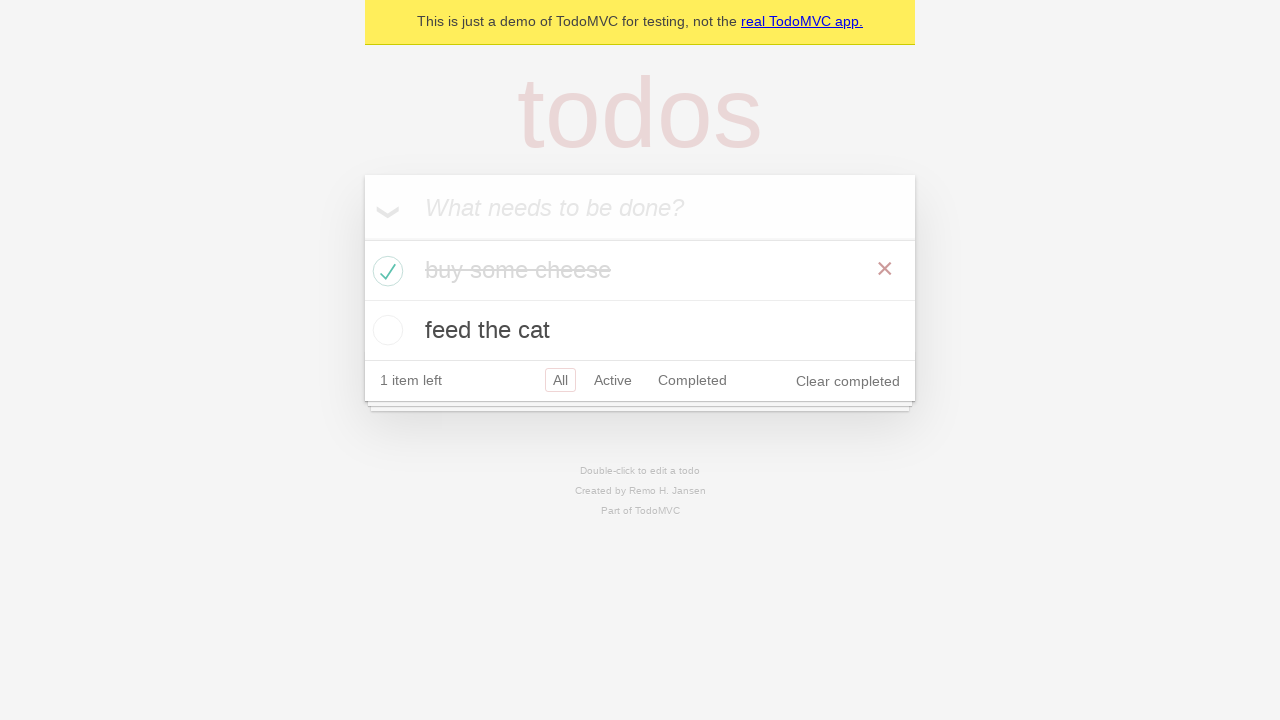

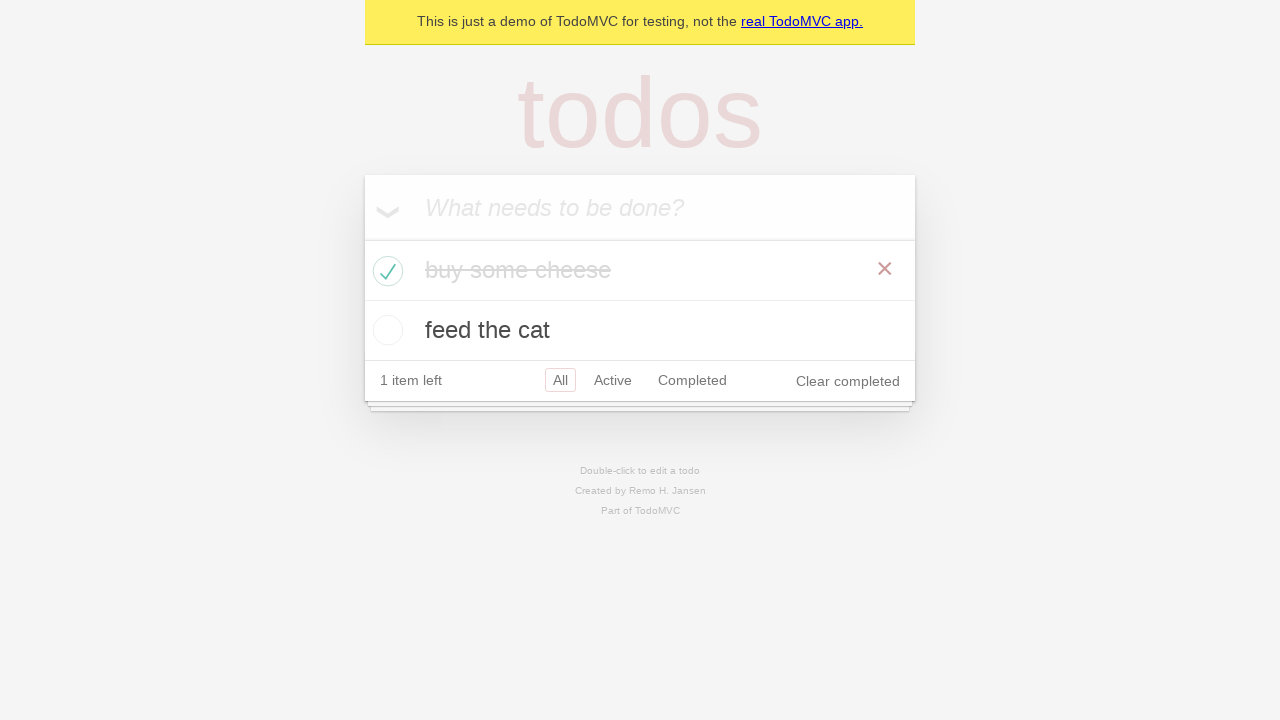